Tests the jQuery UI selectable widget by selecting multiple items using Ctrl+click functionality

Starting URL: https://jqueryui.com/selectable/

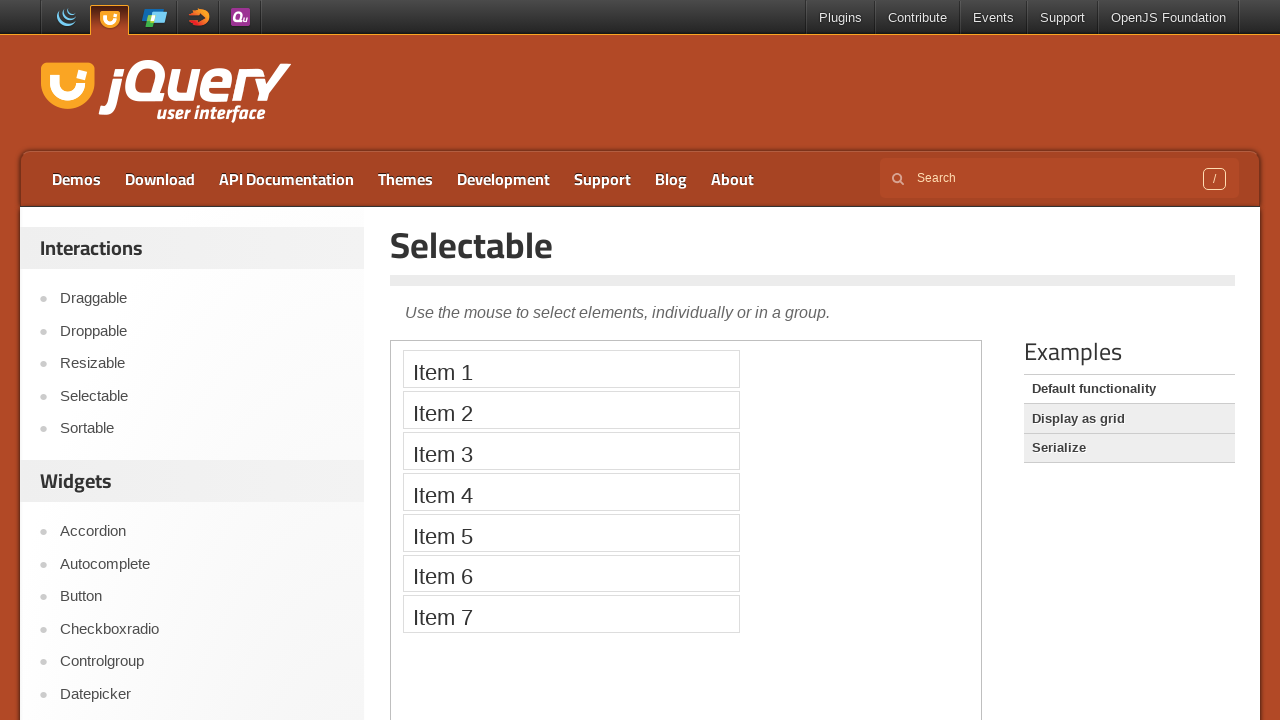

Navigated to jQuery UI selectable widget page
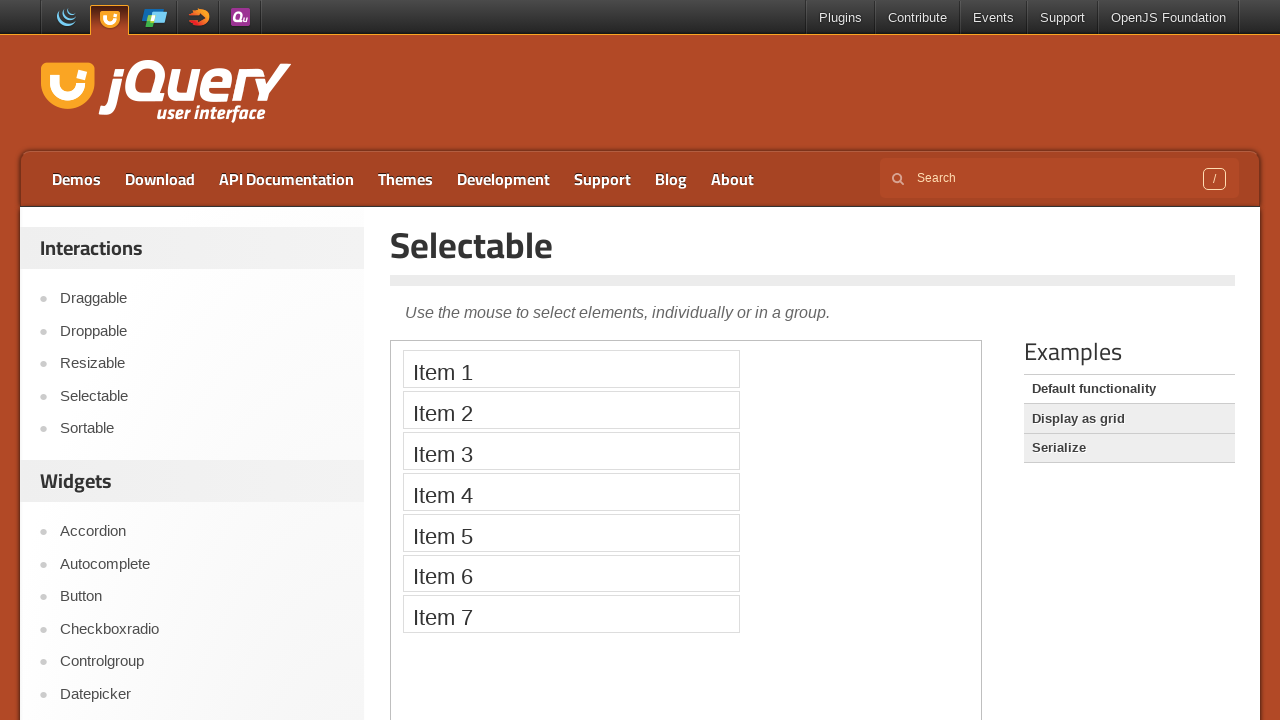

Located iframe containing selectable widget
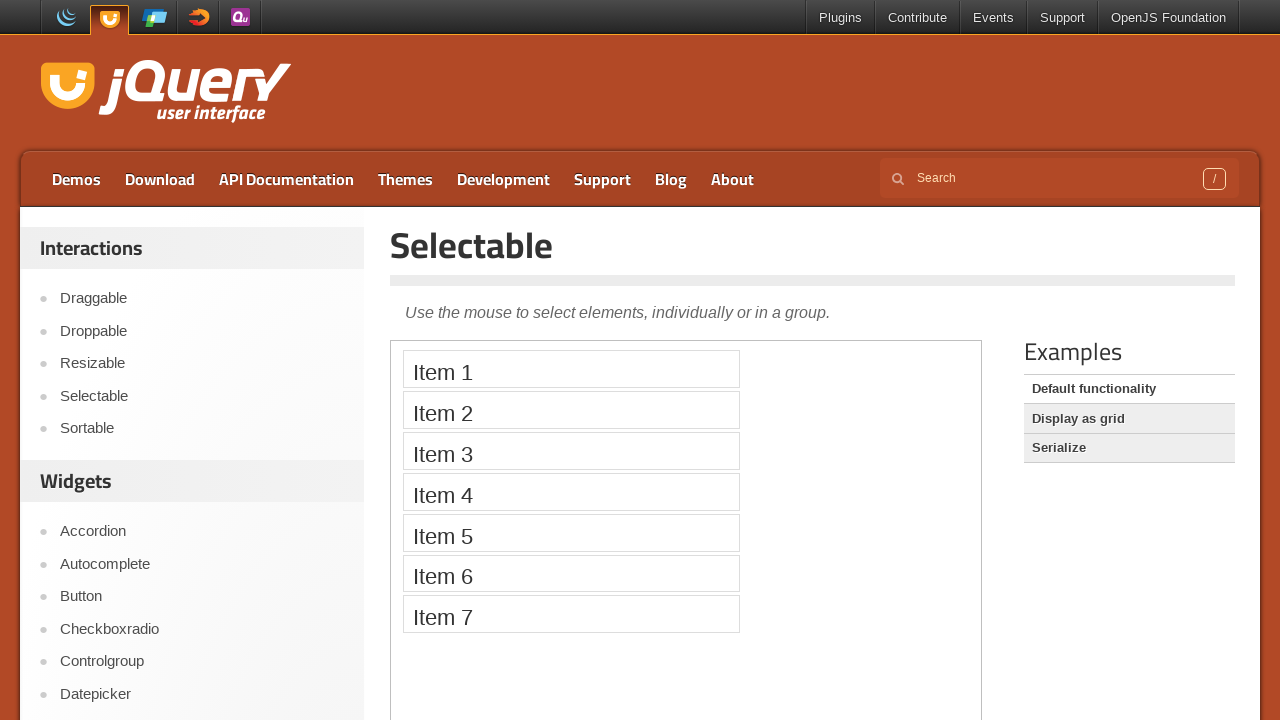

Located all selectable list items
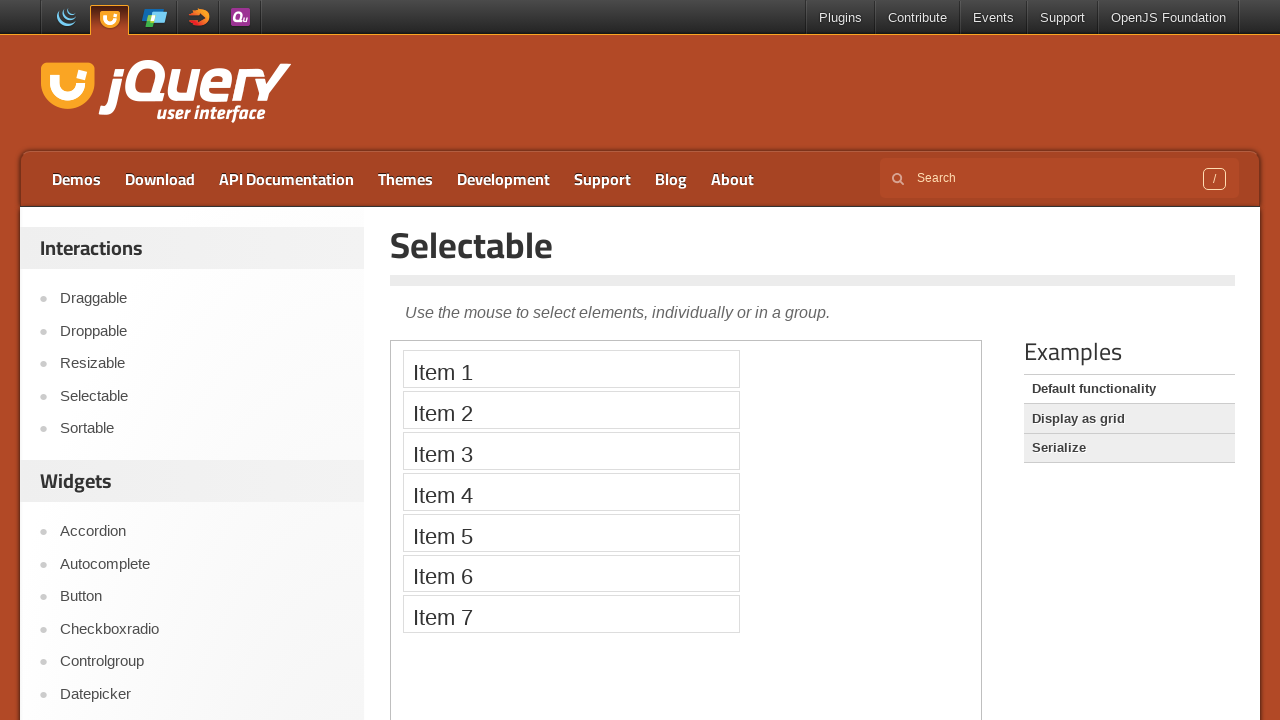

Selected first item with Ctrl+click at (571, 369) on iframe >> nth=0 >> internal:control=enter-frame >> #selectable li >> nth=0
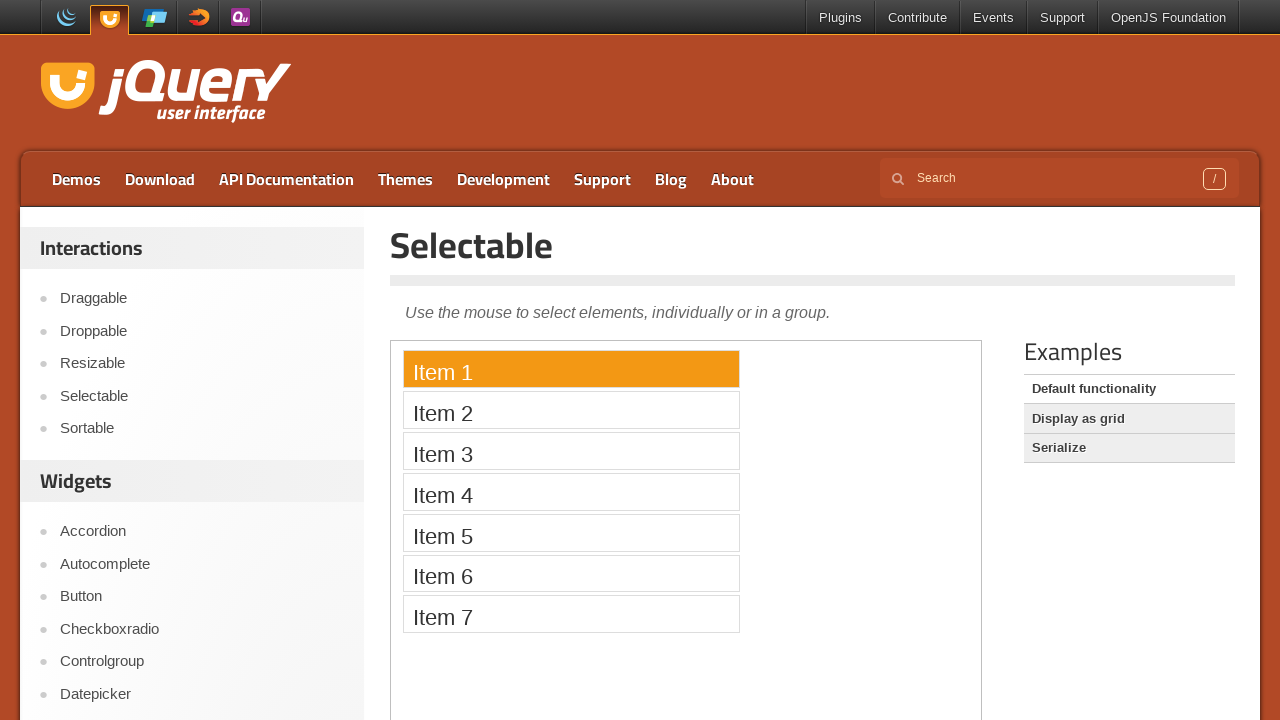

Selected second item with Ctrl+click at (571, 410) on iframe >> nth=0 >> internal:control=enter-frame >> #selectable li >> nth=1
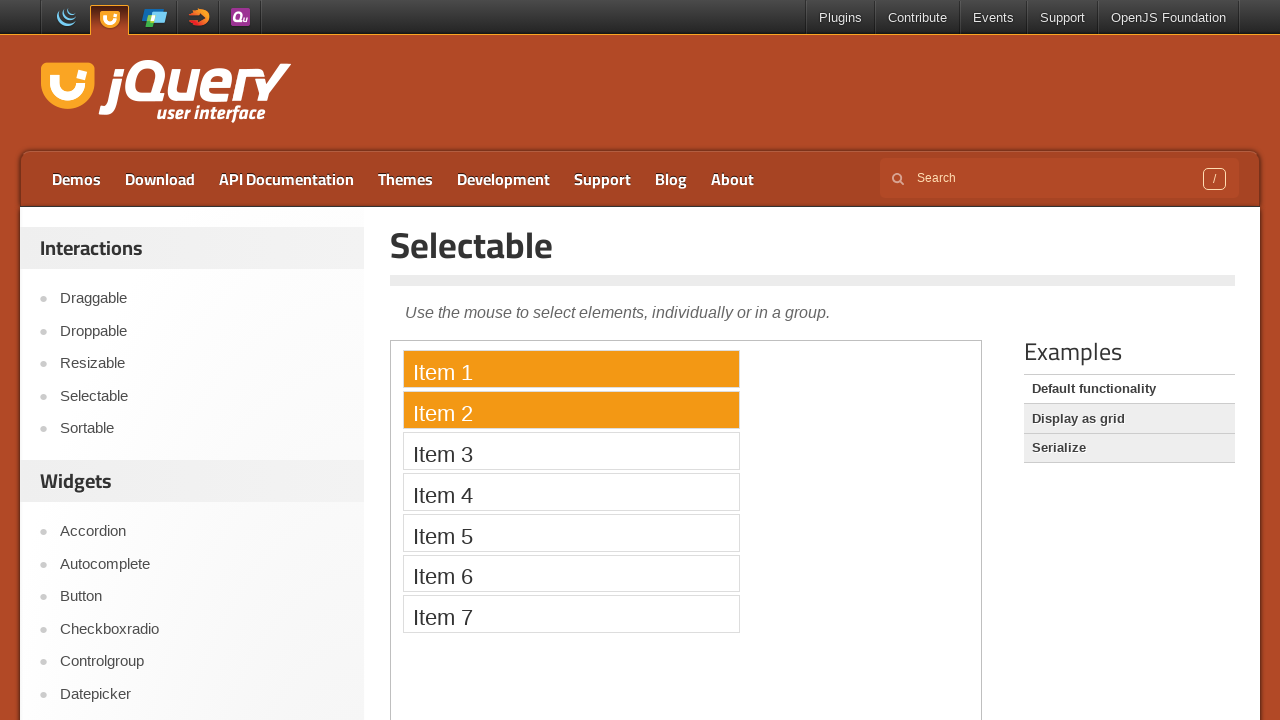

Selected third item with Ctrl+click at (571, 451) on iframe >> nth=0 >> internal:control=enter-frame >> #selectable li >> nth=2
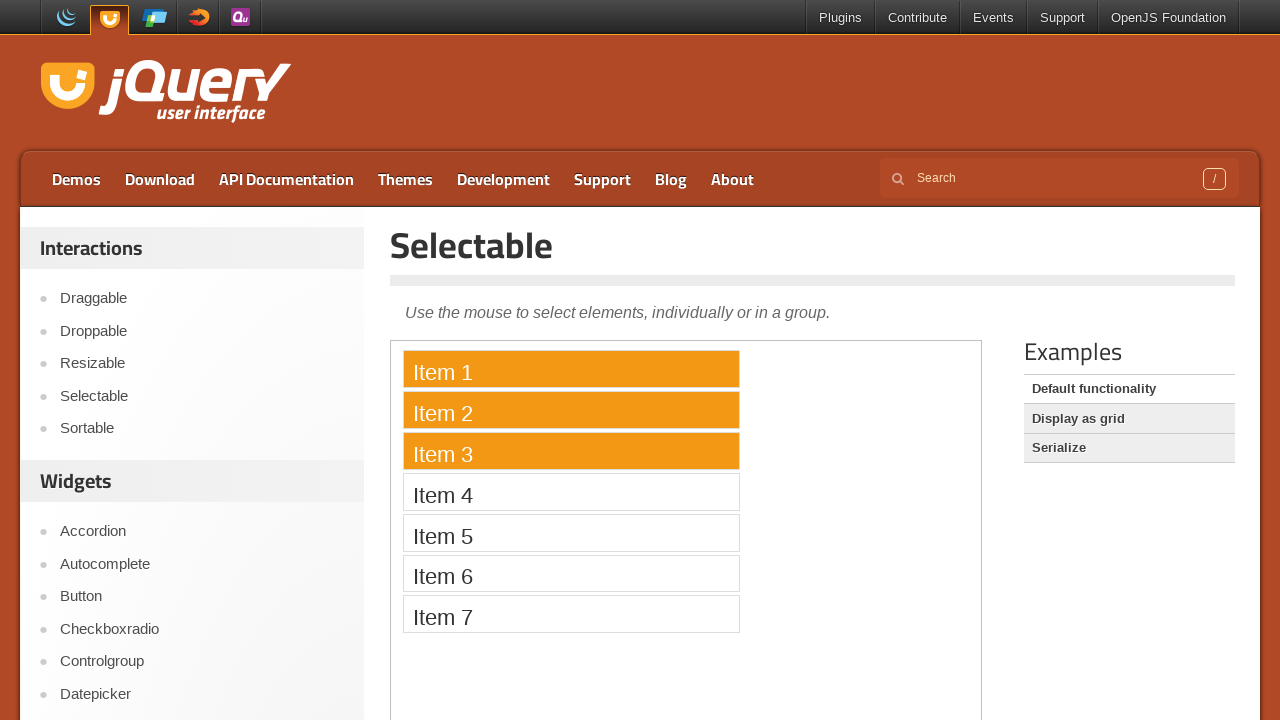

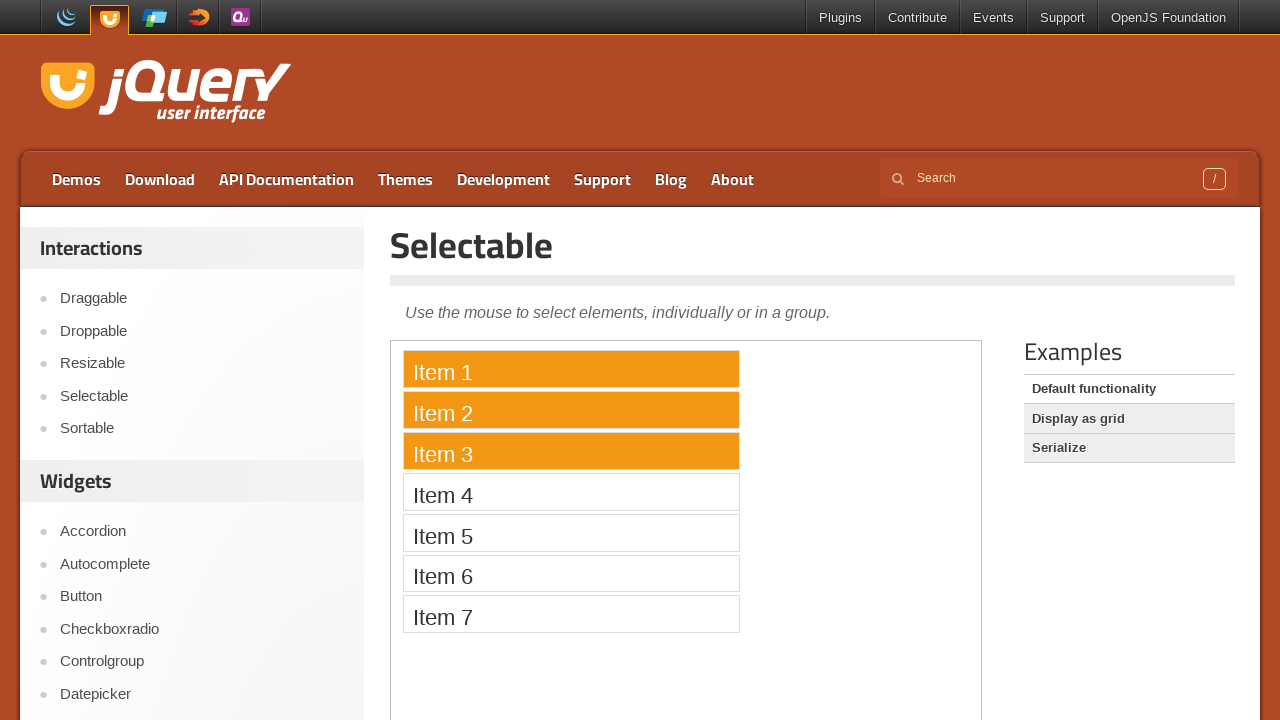